Verifies that the University of Victoria homepage loads with the correct title

Starting URL: https://www.uvic.ca

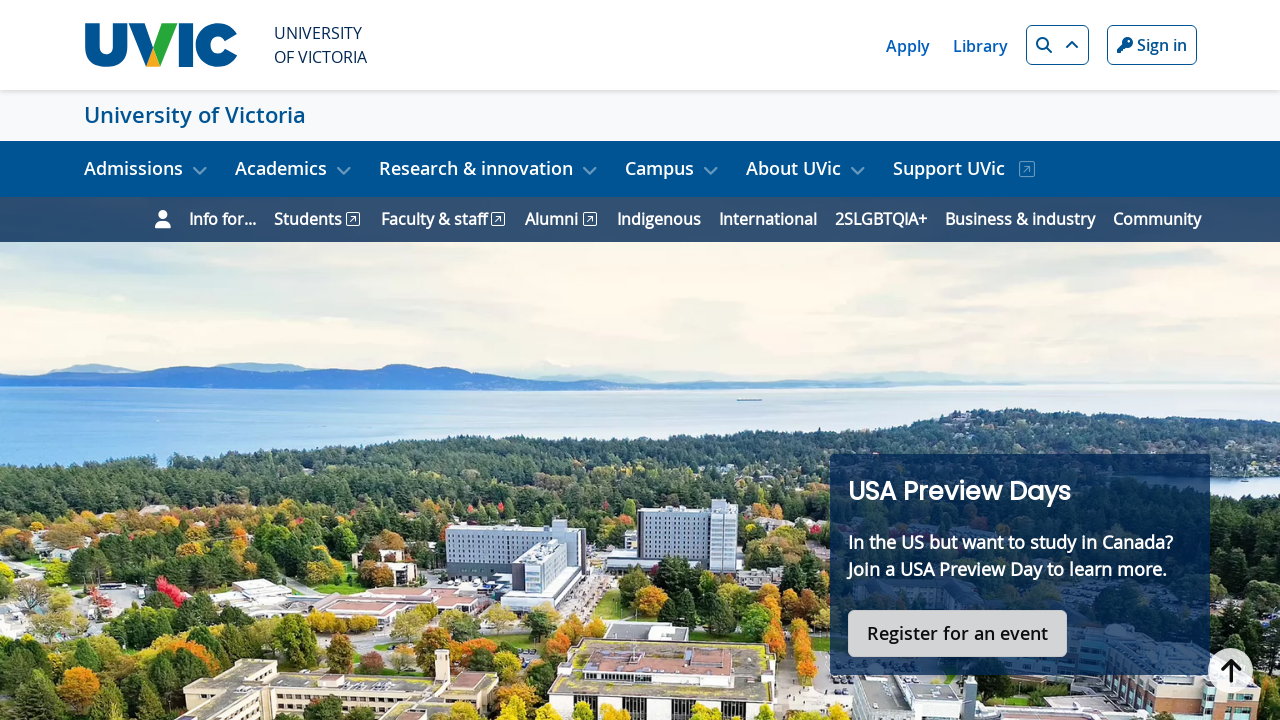

Navigated to University of Victoria homepage
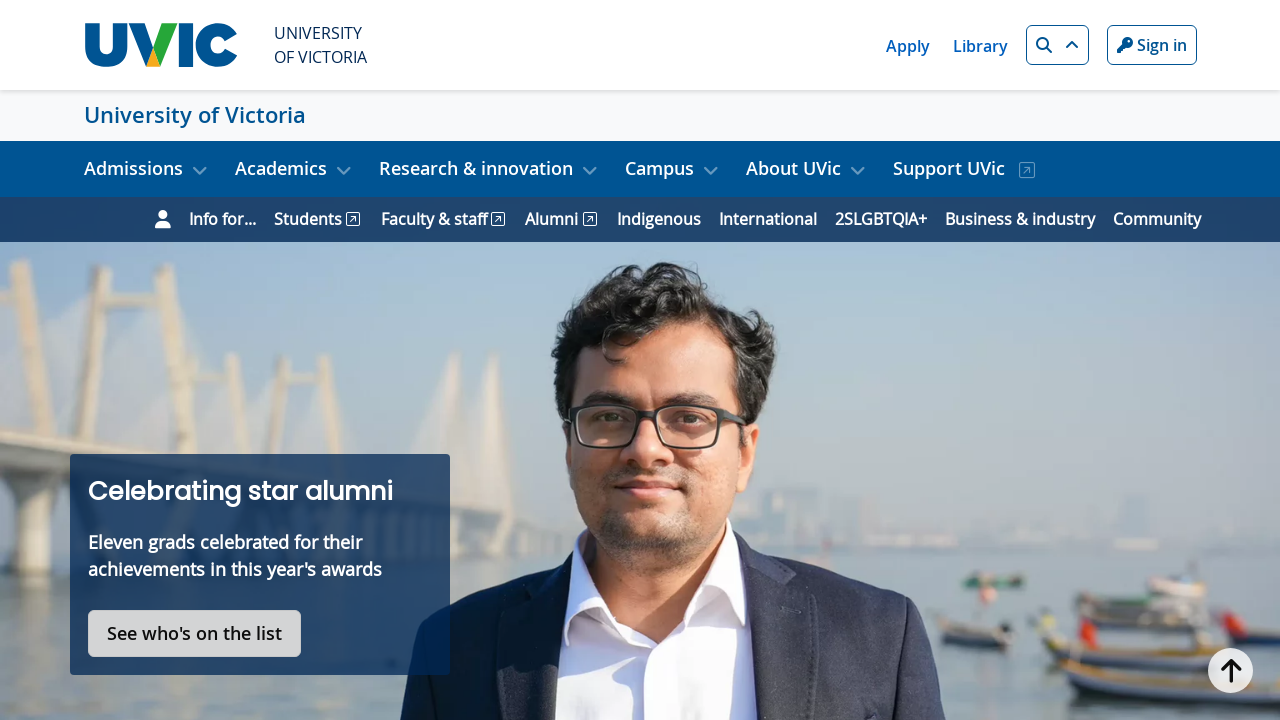

Verified page title is 'Home - University of Victoria'
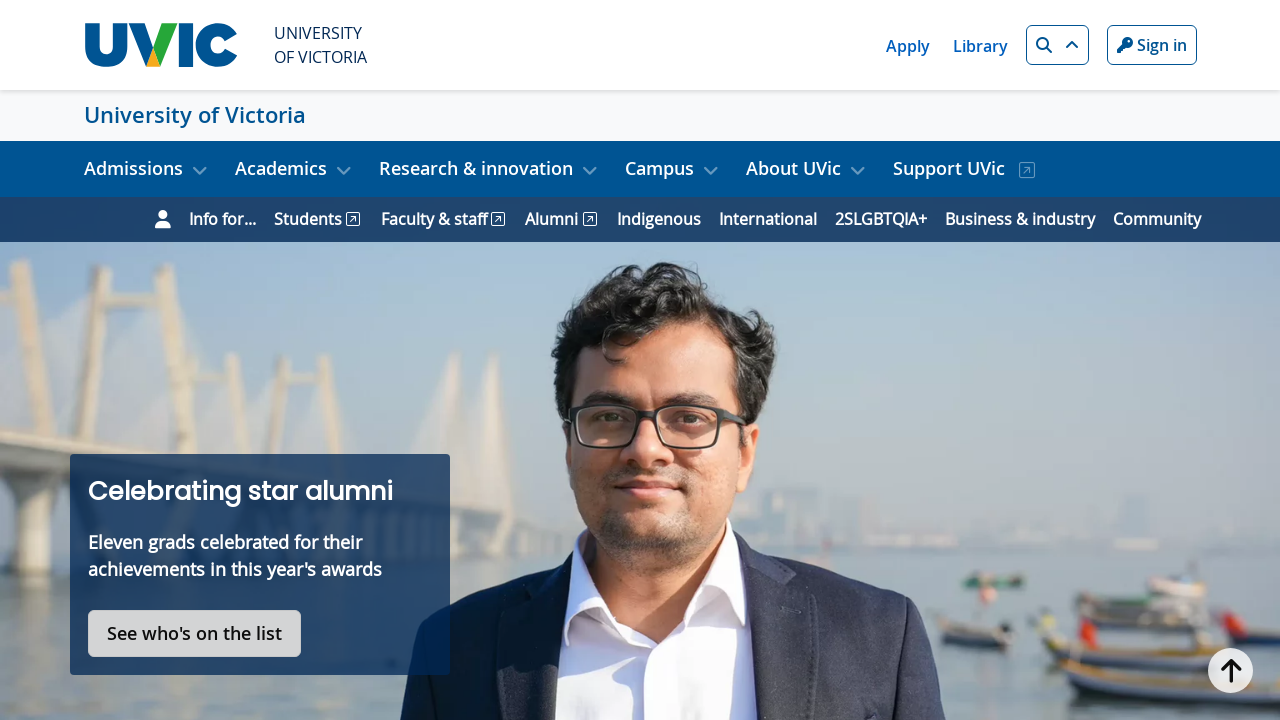

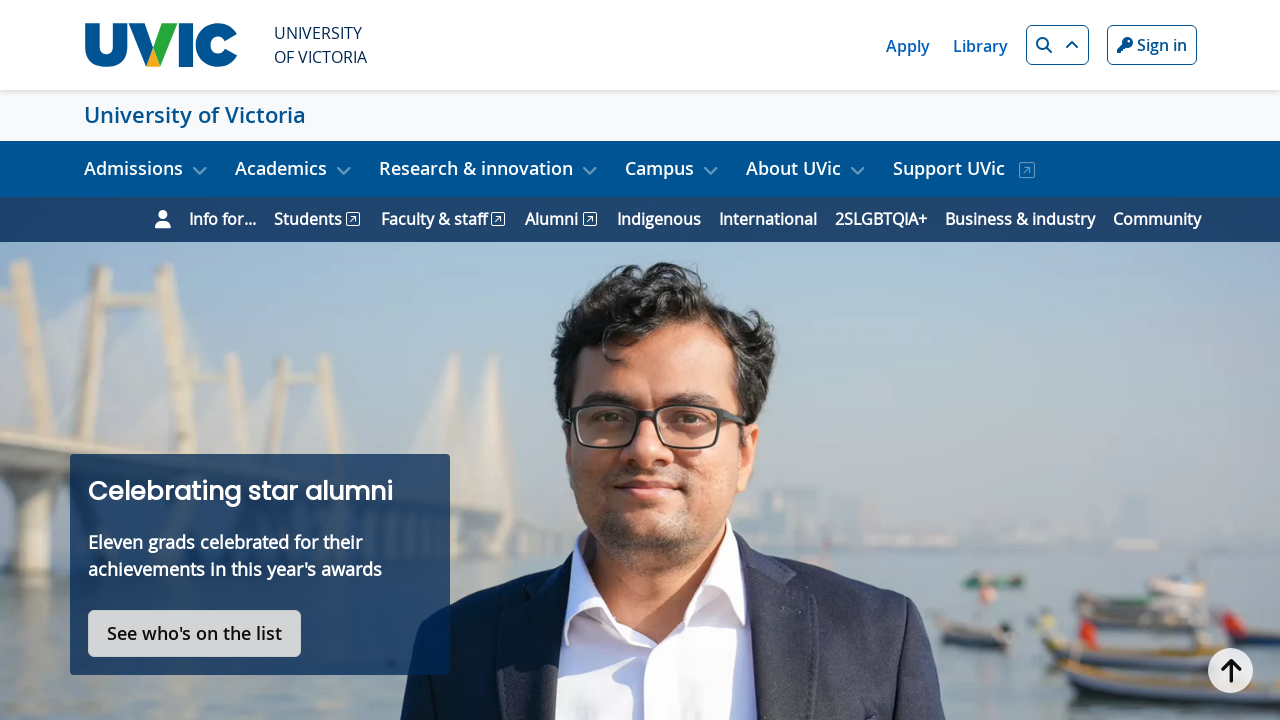